Tests GitHub wiki navigation by clicking on the Wiki tab, then clicking on "Soft assertions" link, and verifying the wiki body contains expected code example content

Starting URL: https://github.com/codeborne/selenide

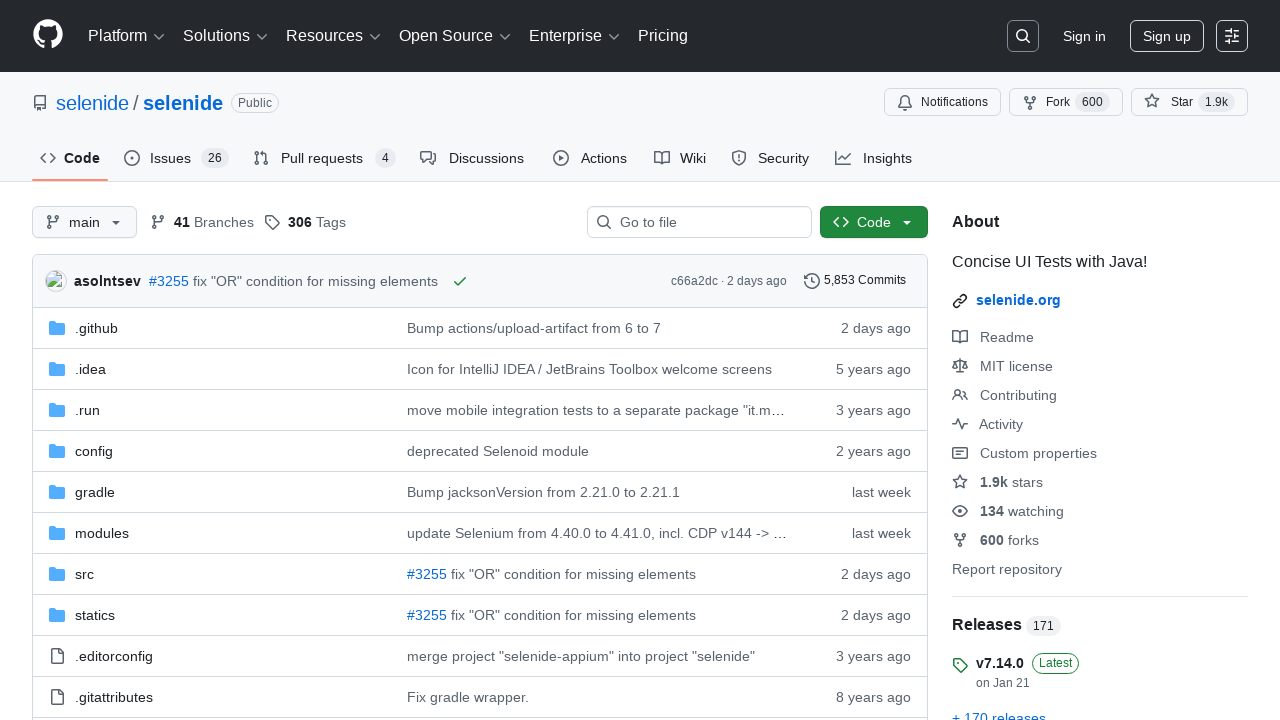

Clicked on the Wiki tab at (680, 158) on #wiki-tab
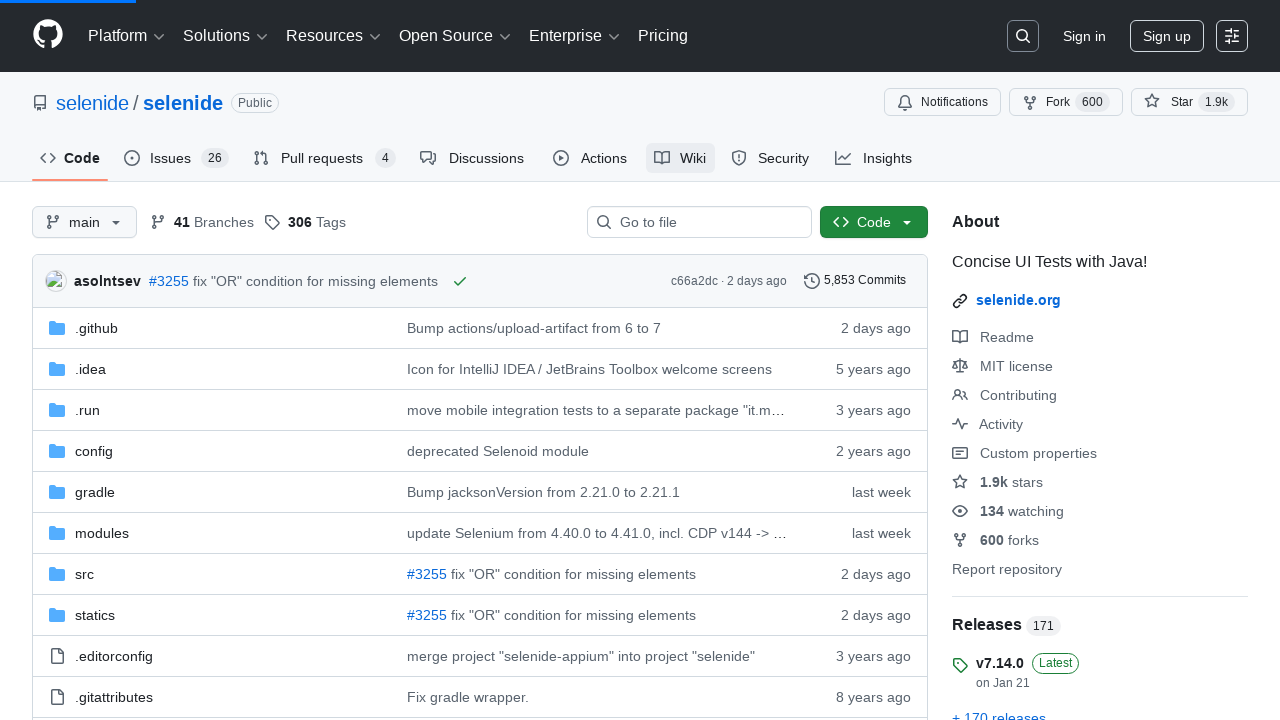

Markdown body loaded
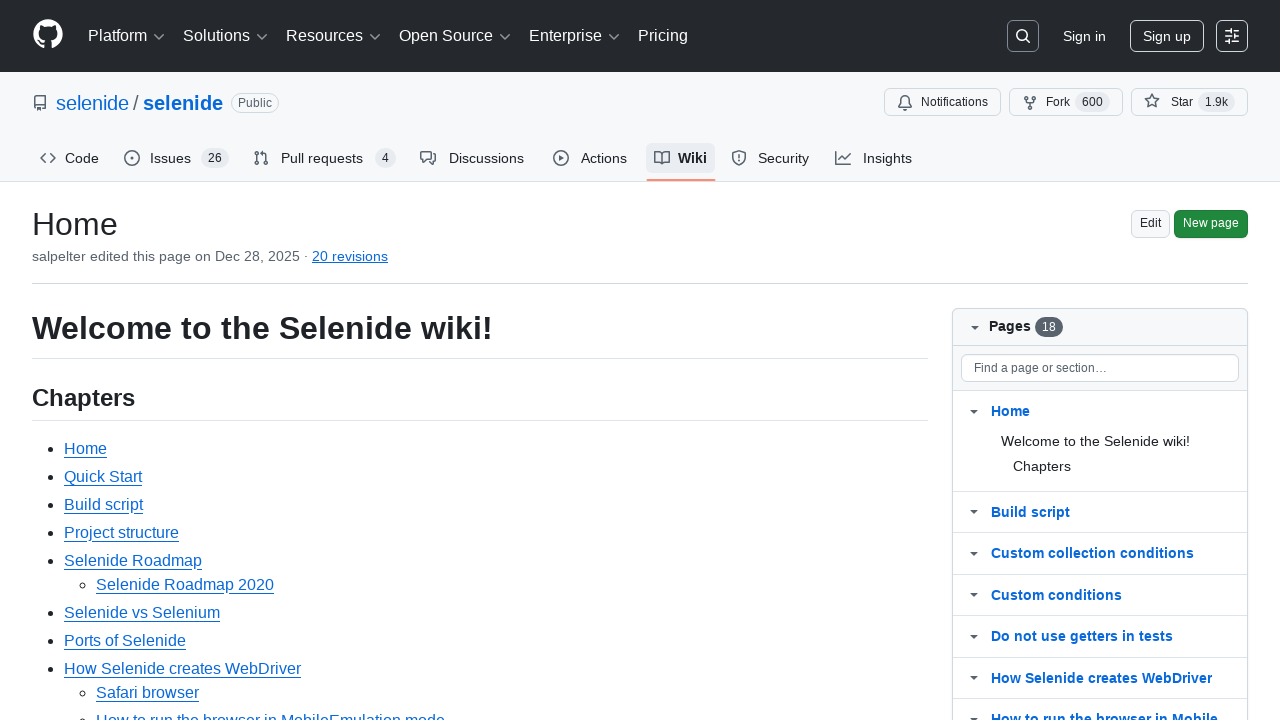

Clicked on 'Soft assertions' link at (116, 360) on text=Soft assertions
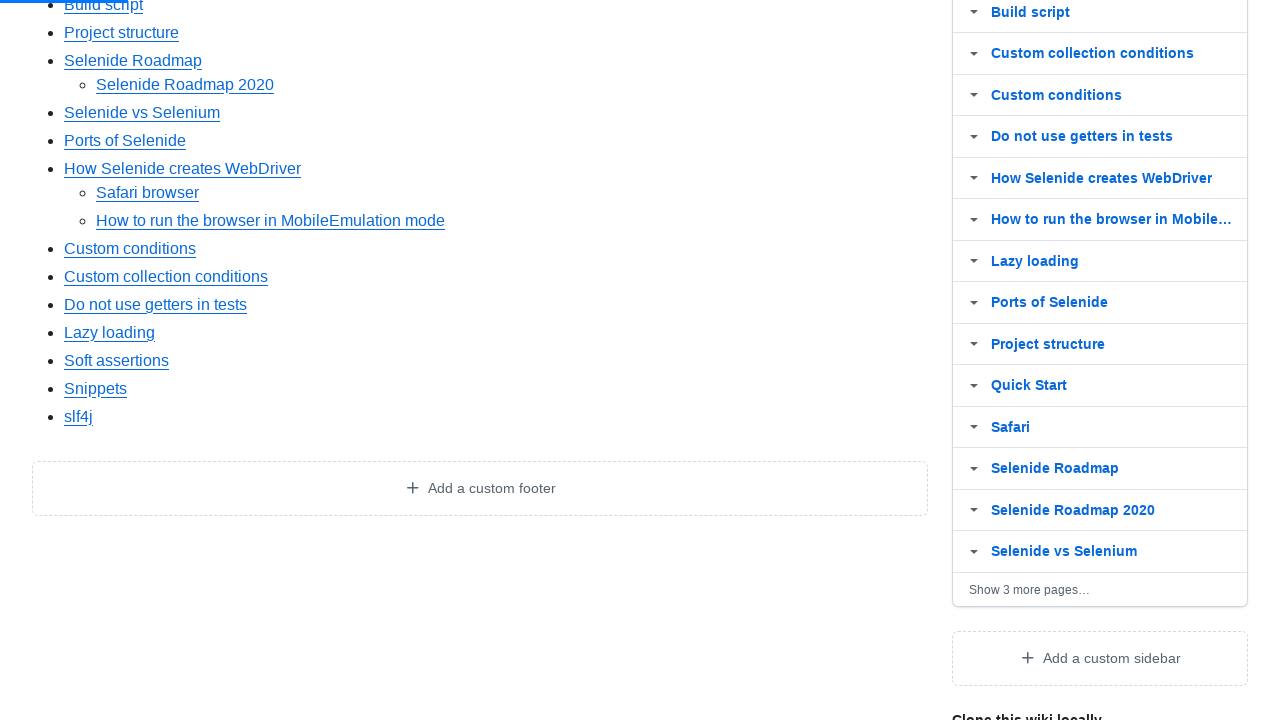

Wiki body element appeared
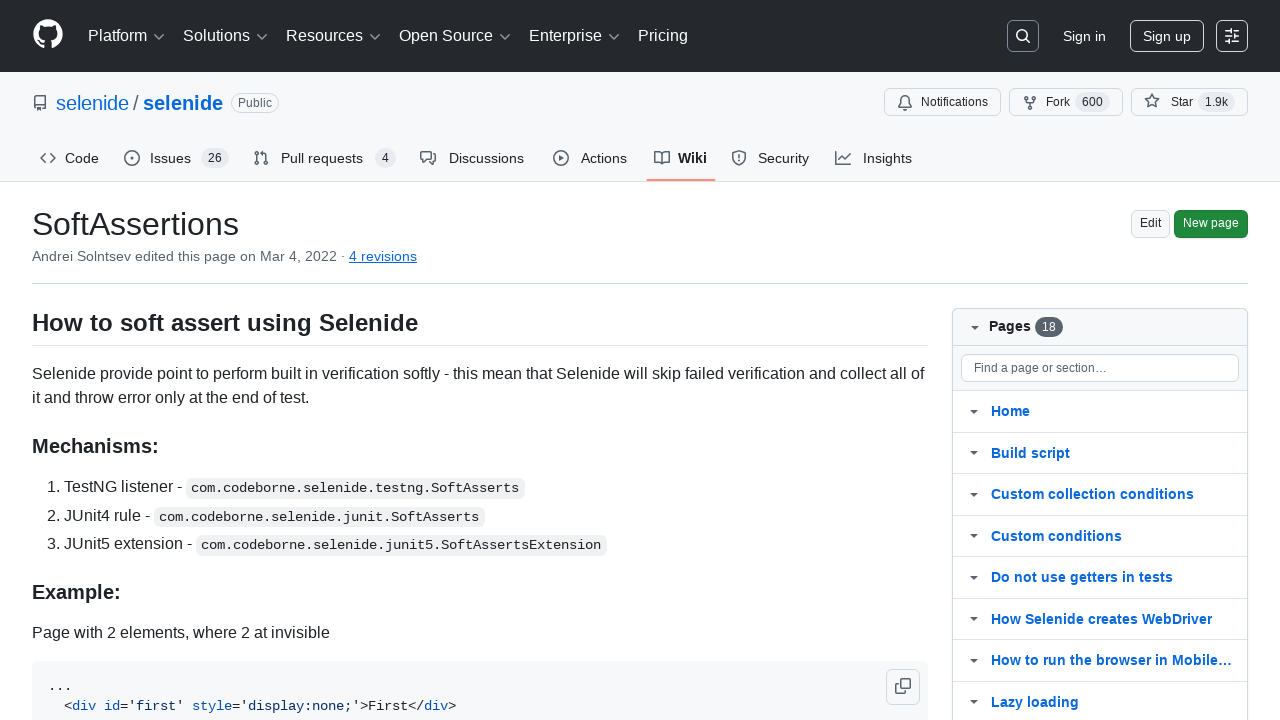

Located wiki body element
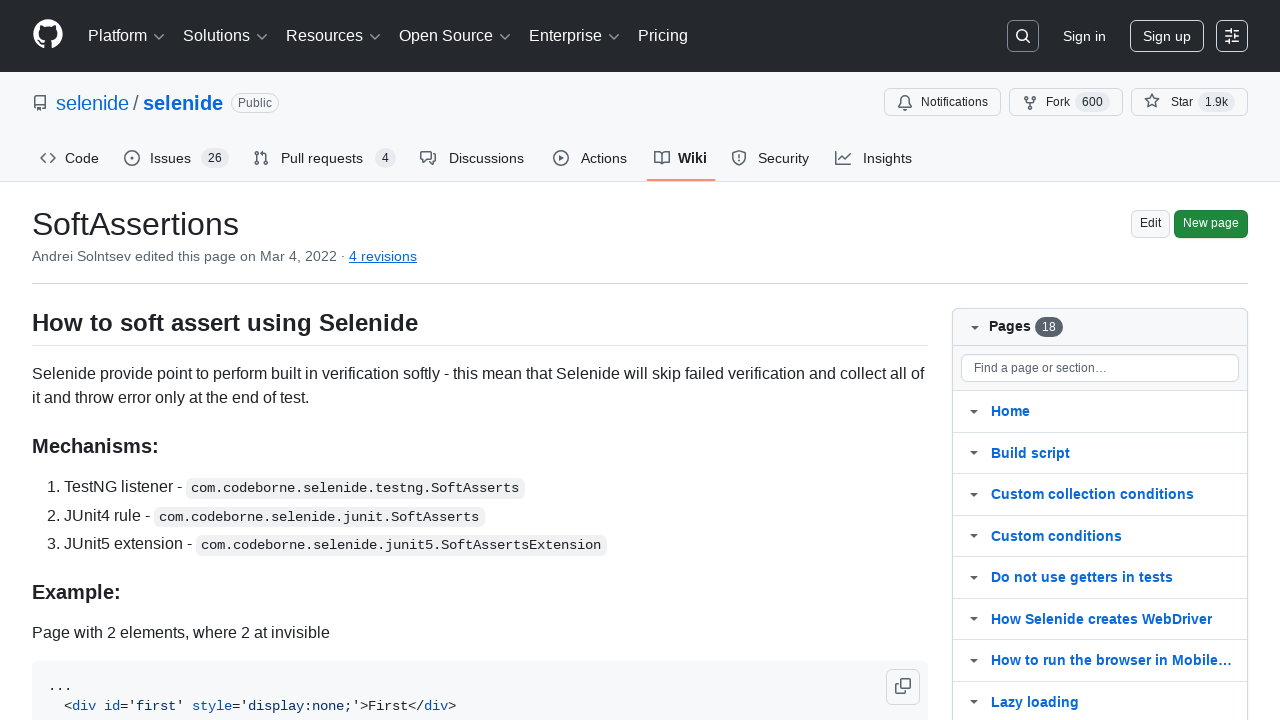

Wiki content fully loaded and ready
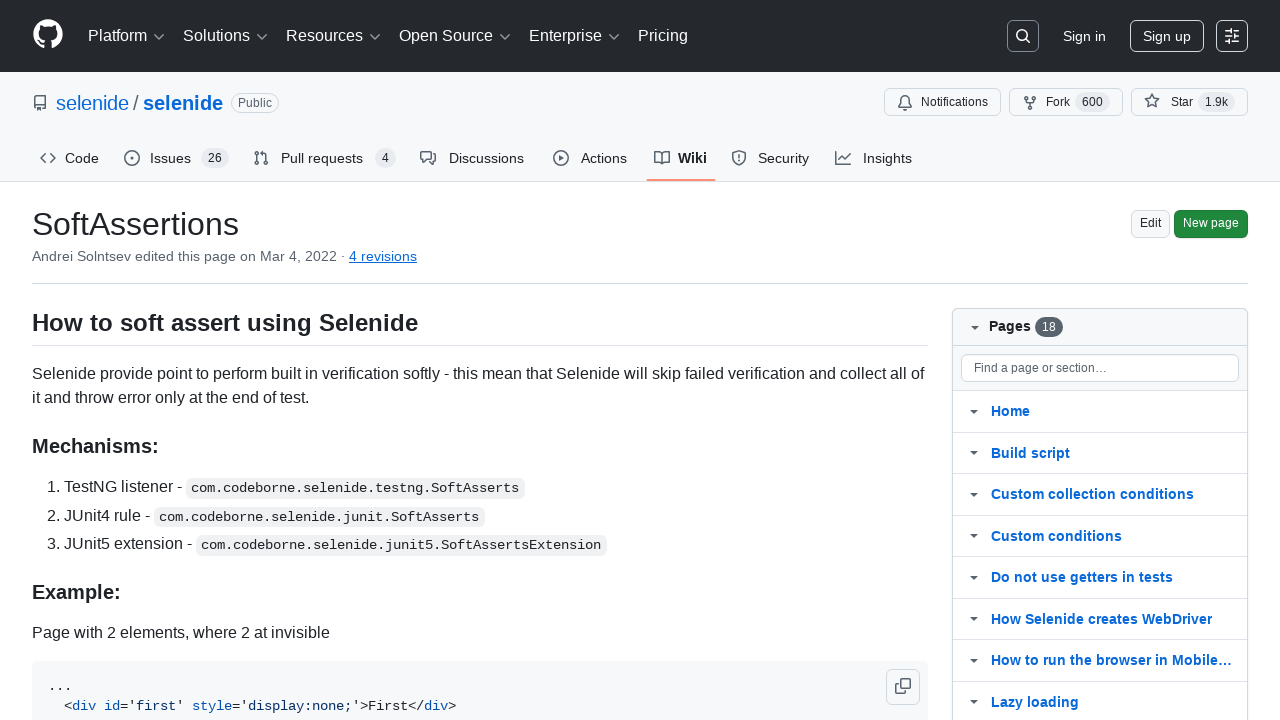

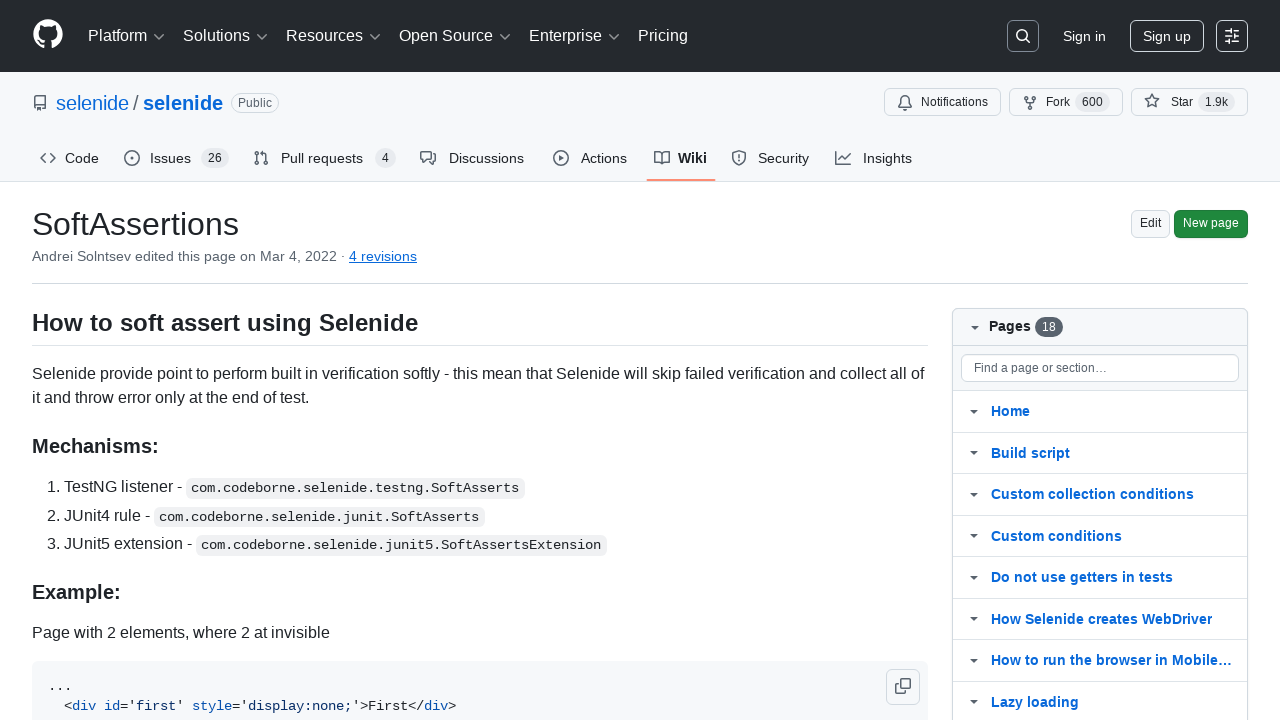